Tests dropdown selection functionality by selecting an option using visible text from a select menu

Starting URL: https://demoqa.com/select-menu

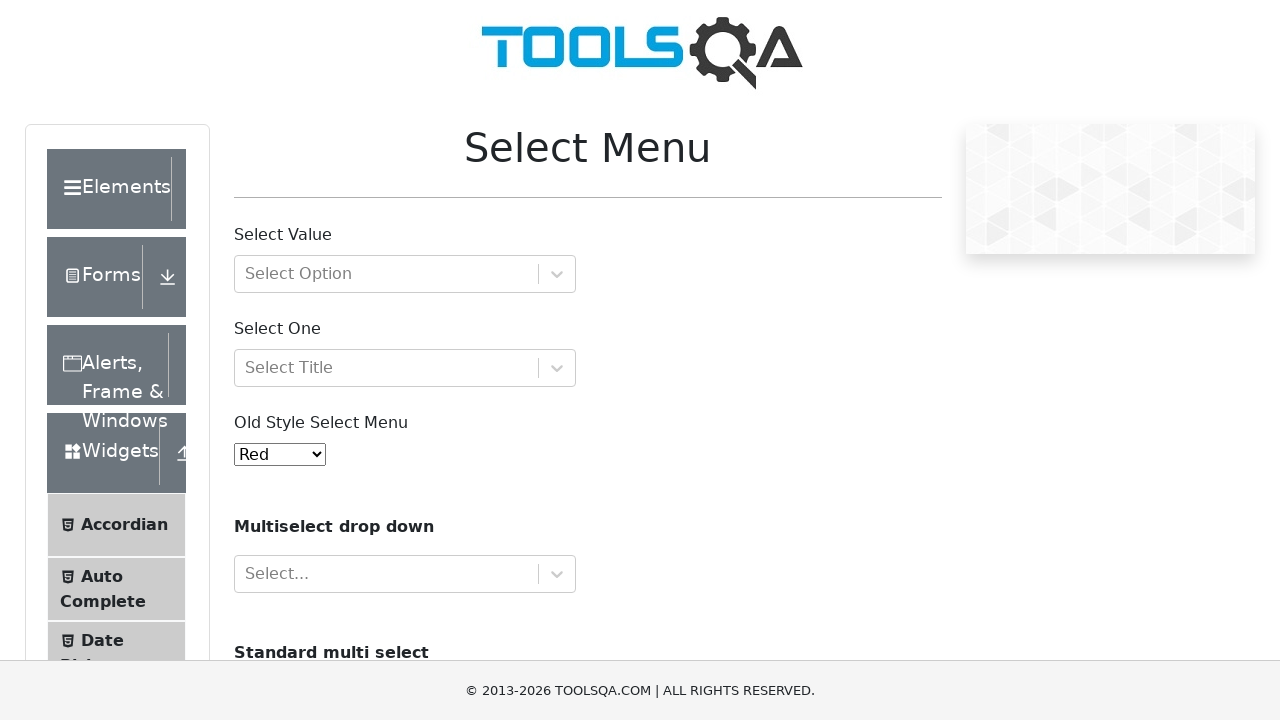

Navigated to select menu demo page
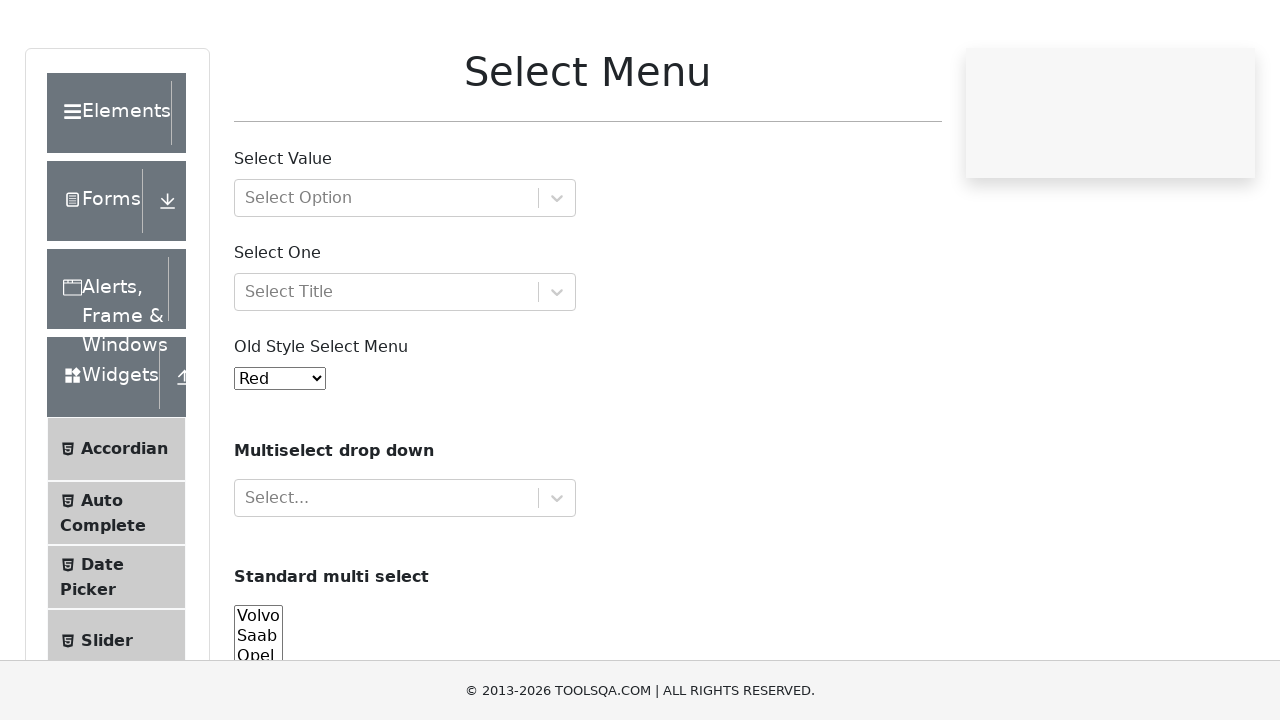

Selected 'Magenta' option from the dropdown by visible text on #oldSelectMenu
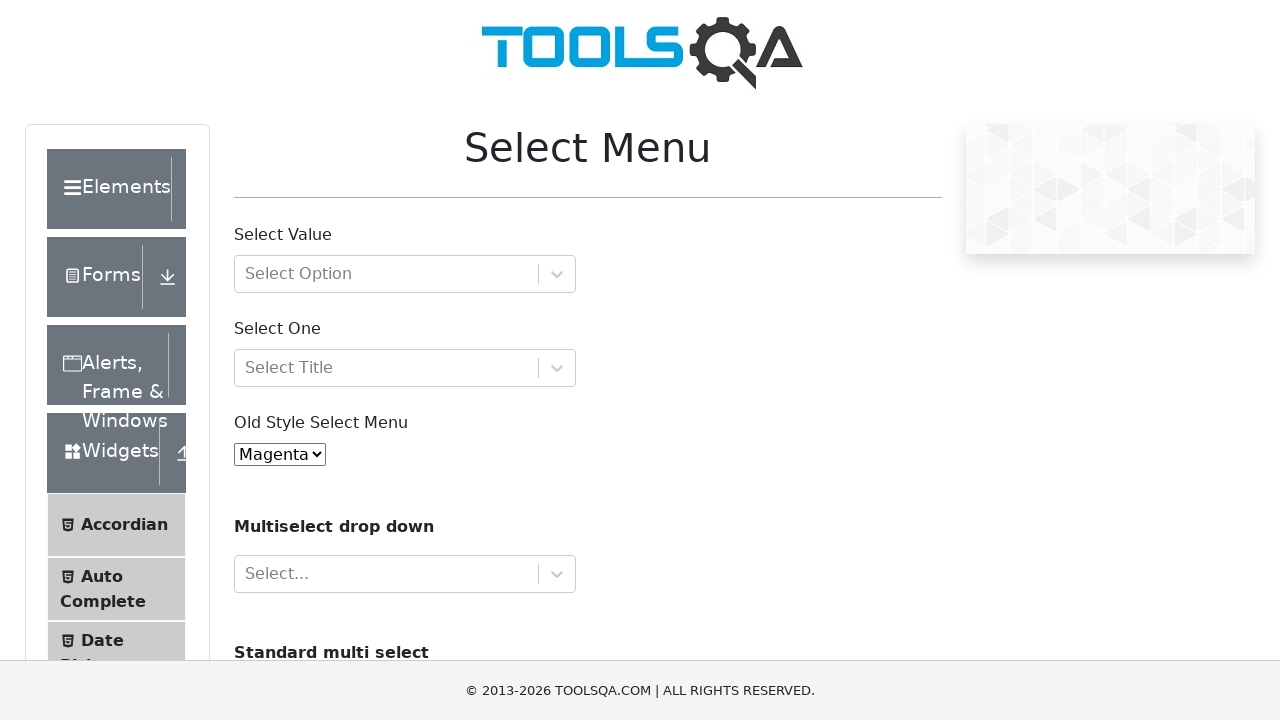

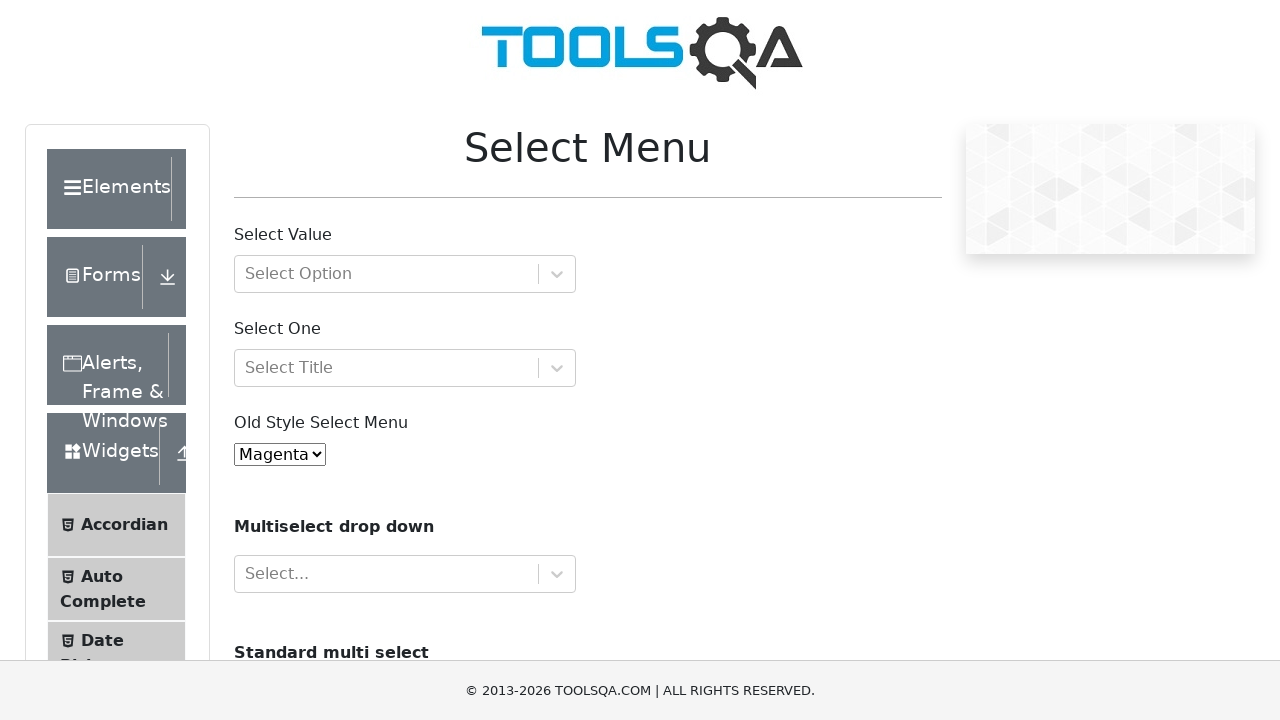